Tests dropdown selection functionality by selecting an option from a dropdown menu using index-based selection

Starting URL: https://demoqa.com/select-menu

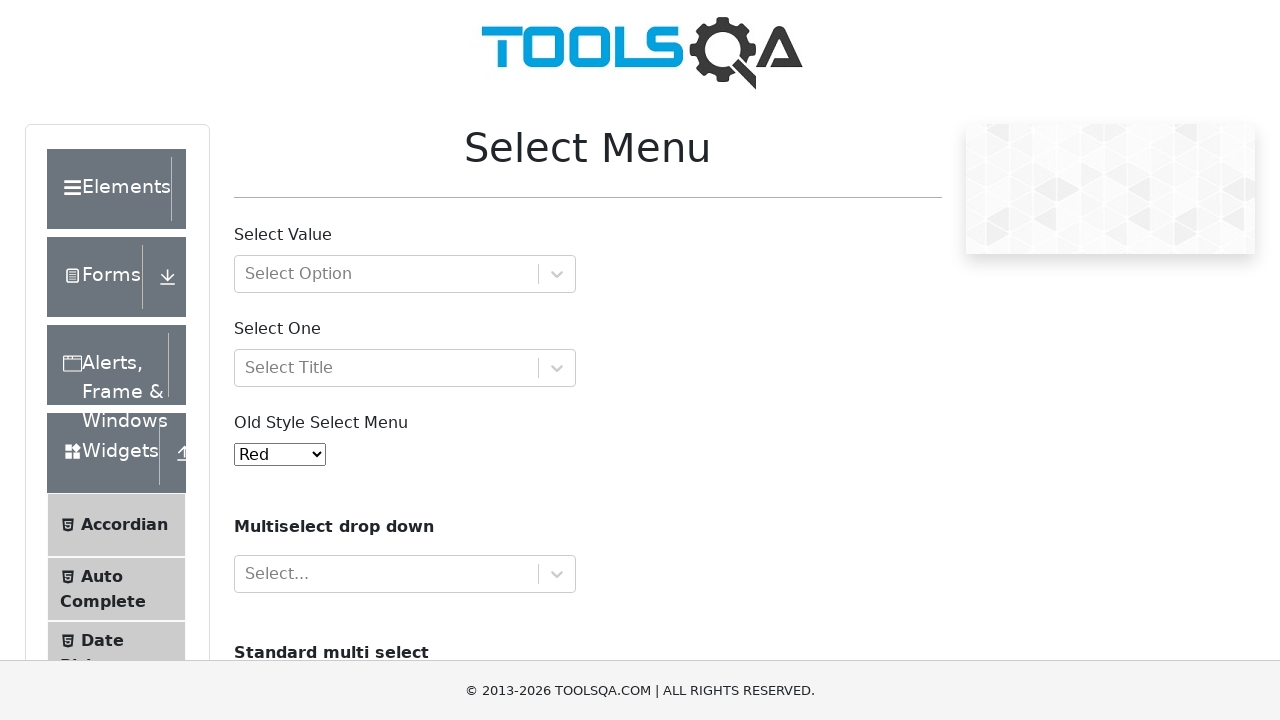

Waited for dropdown menu to be present
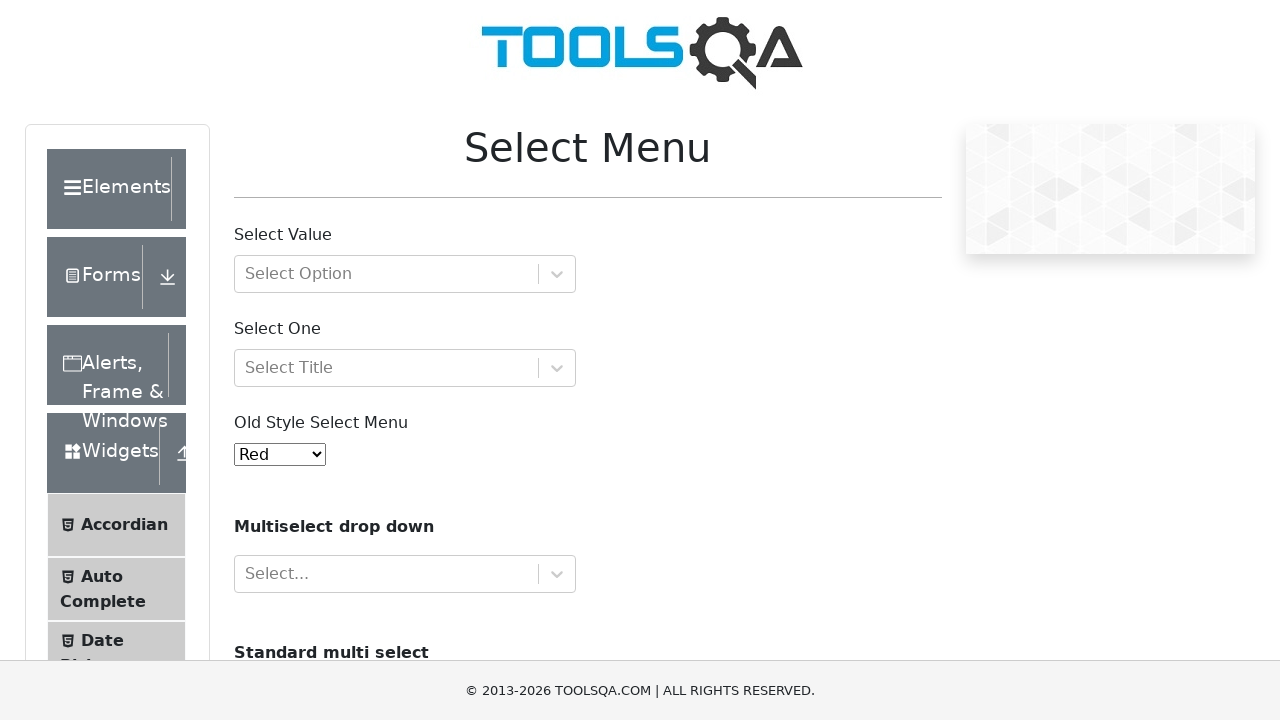

Selected option at index 4 (Purple) from dropdown menu on #oldSelectMenu
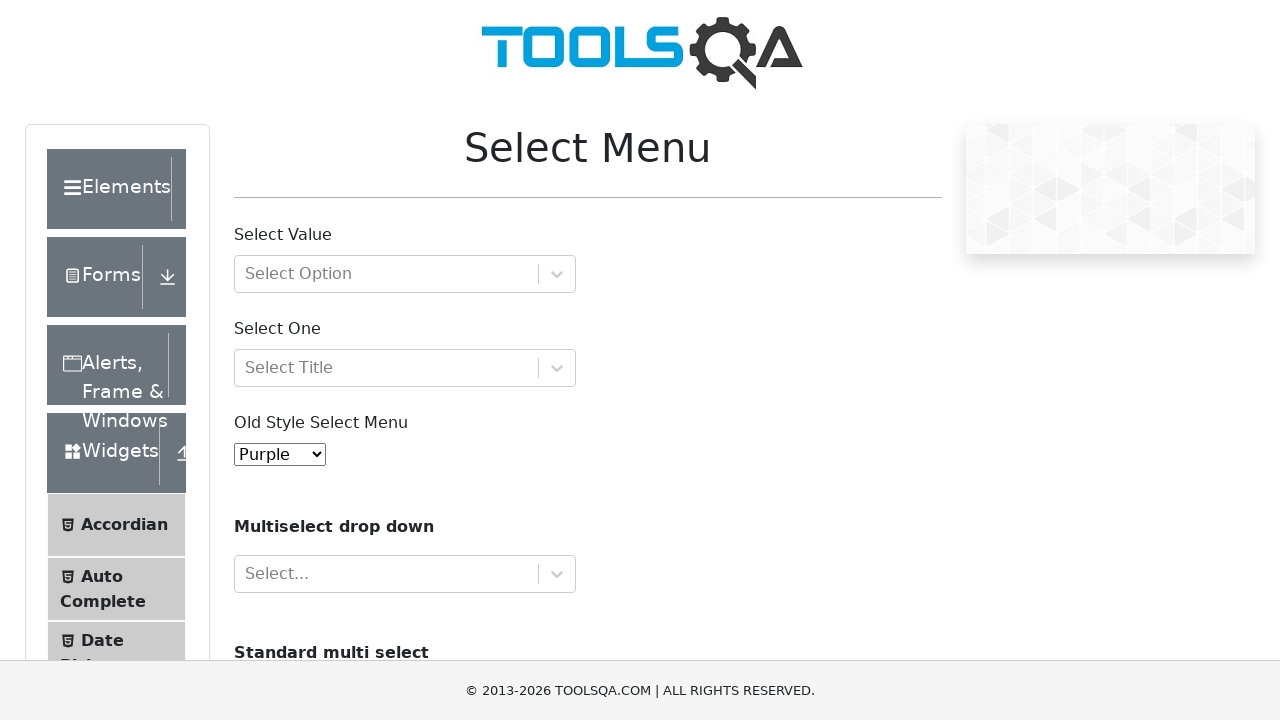

Retrieved selected value from dropdown: 4
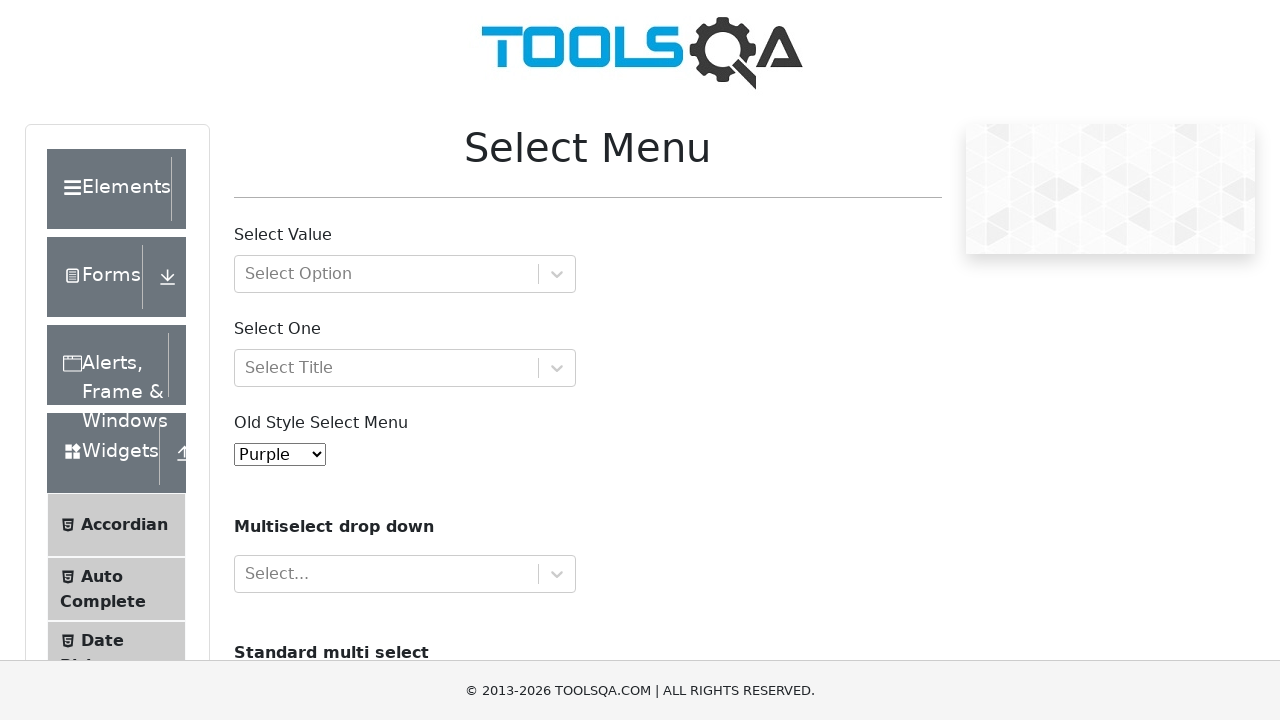

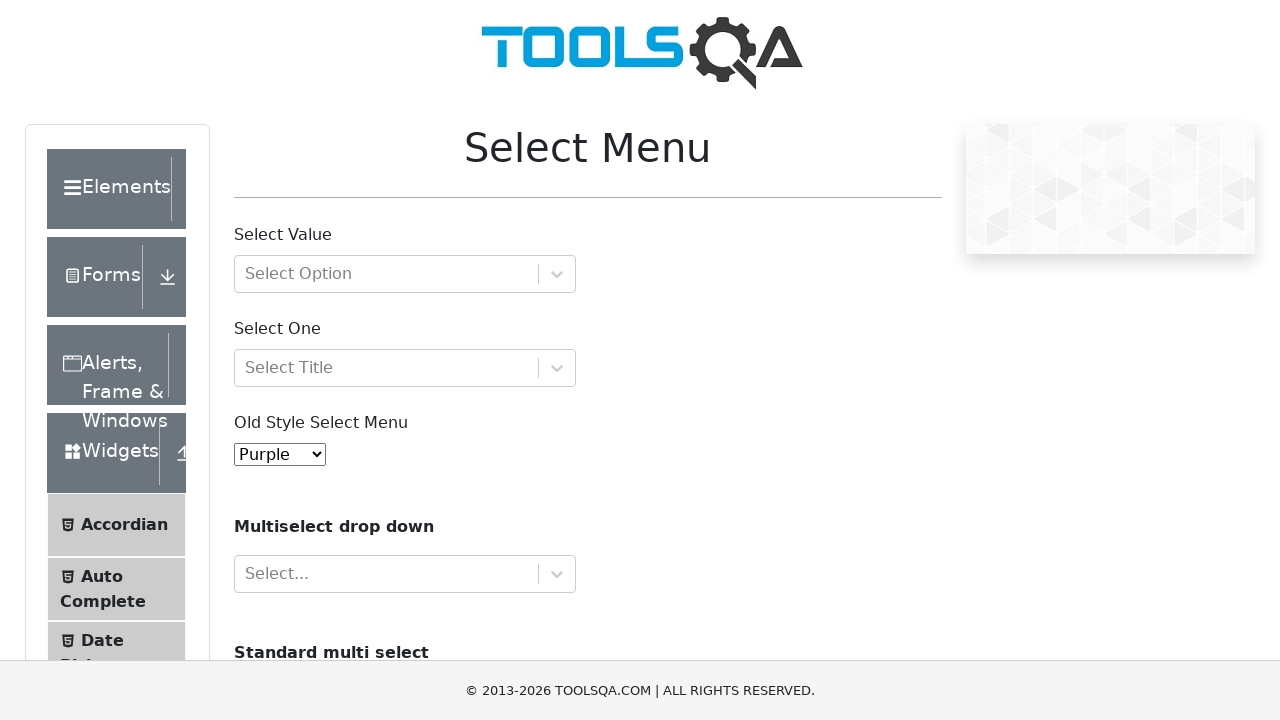